Tests registration form validation with invalid email format and verifies appropriate error messages for email fields.

Starting URL: https://alada.vn/tai-khoan/dang-ky.html

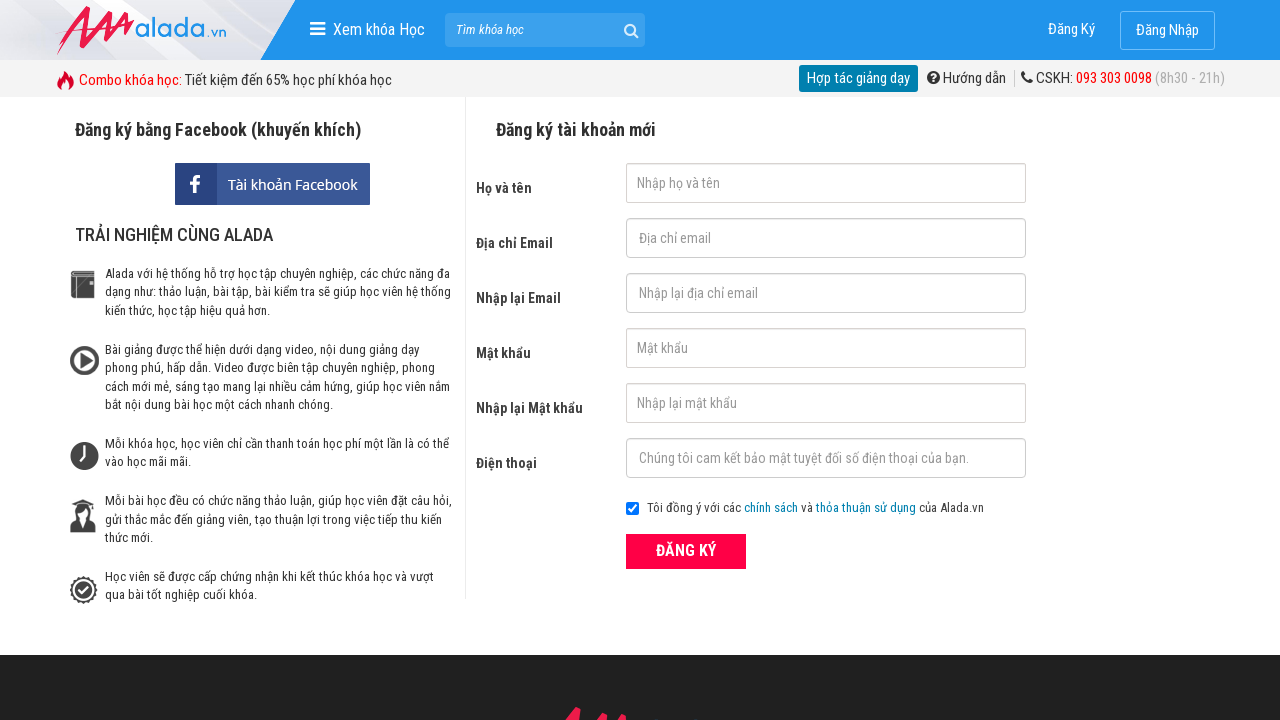

Filled first name field with 'Nguyễn Văn An' on input#txtFirstname
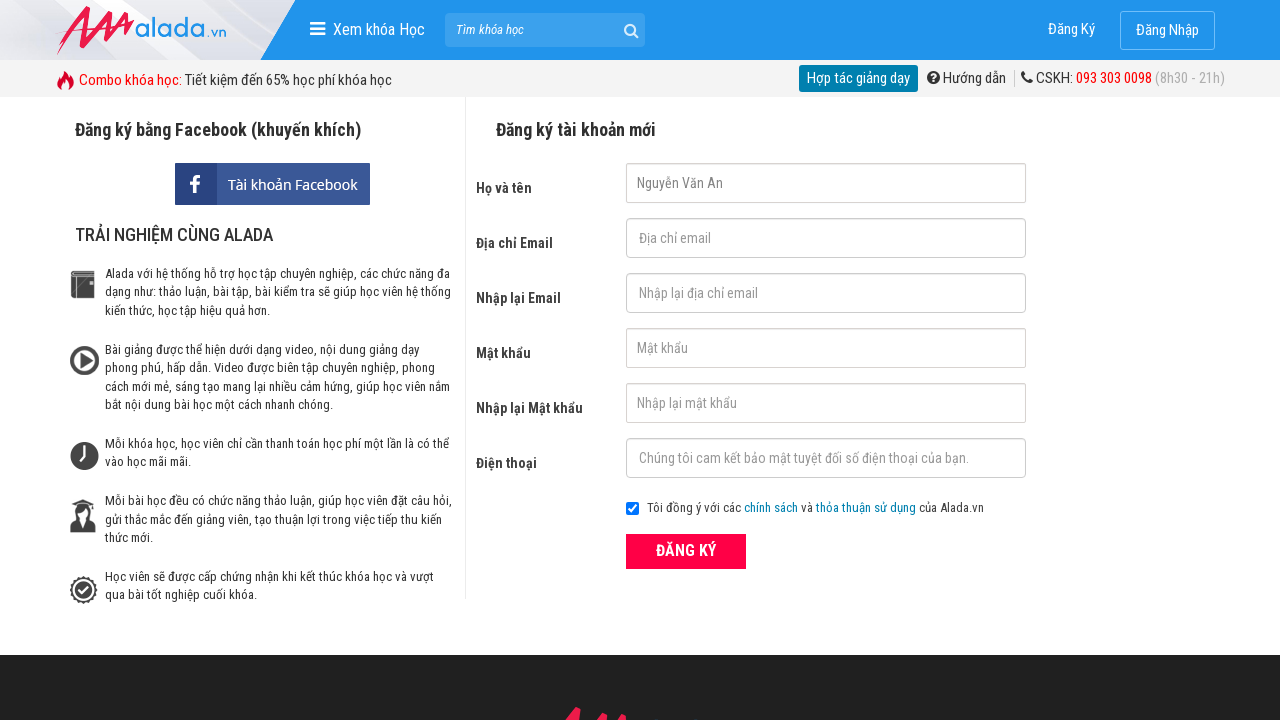

Filled email field with invalid format '123@123@123' on input#txtEmail
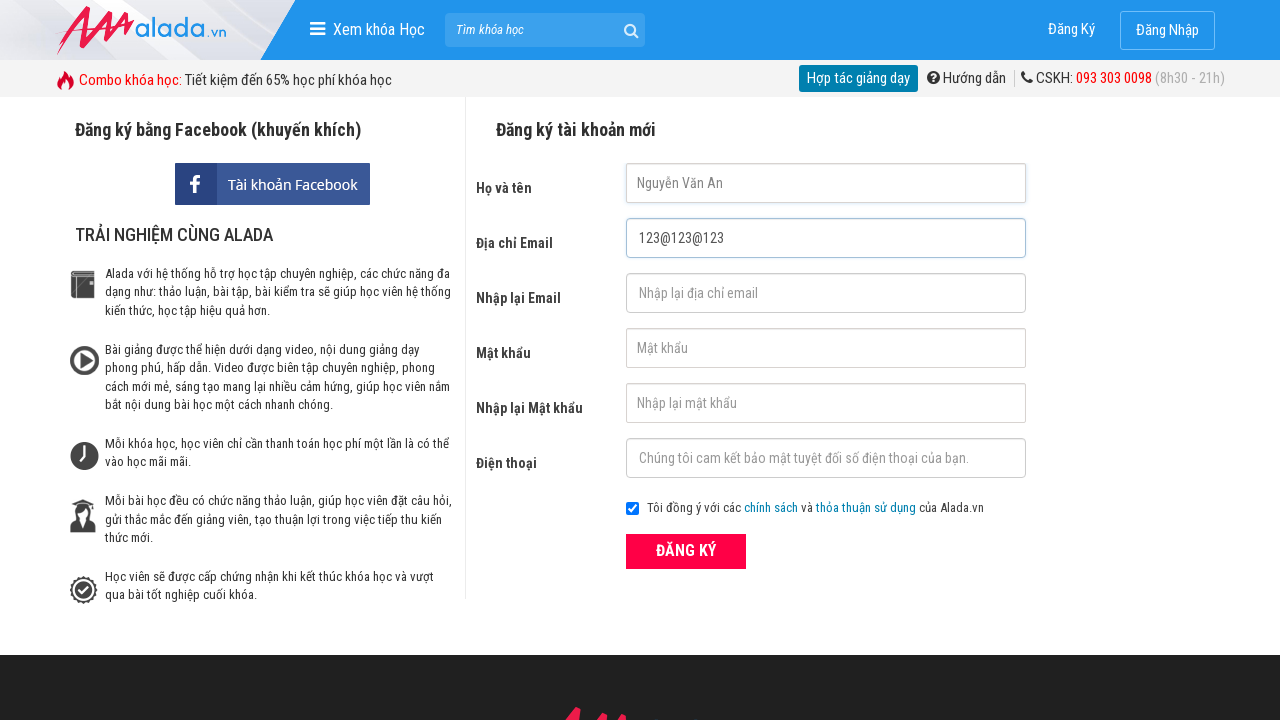

Filled confirm email field with invalid format '123@123@123' on input#txtCEmail
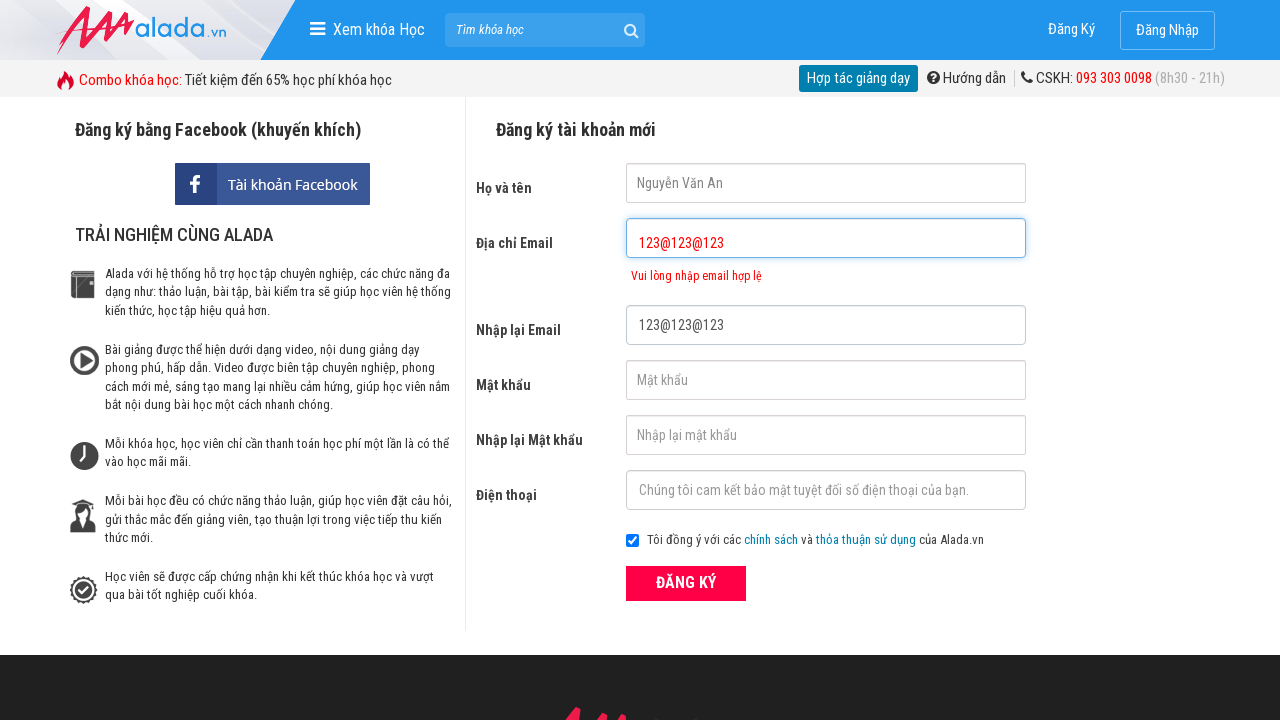

Filled password field with '123456' on input#txtPassword
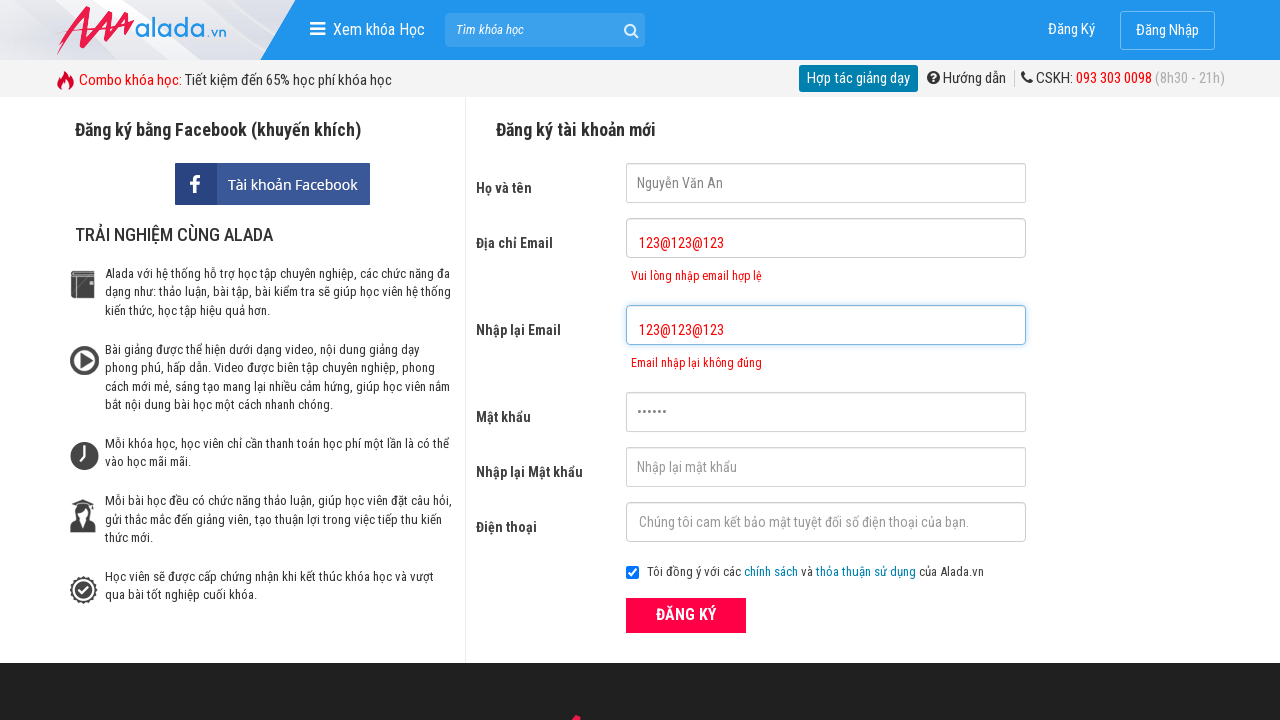

Filled confirm password field with '123456' on input#txtCPassword
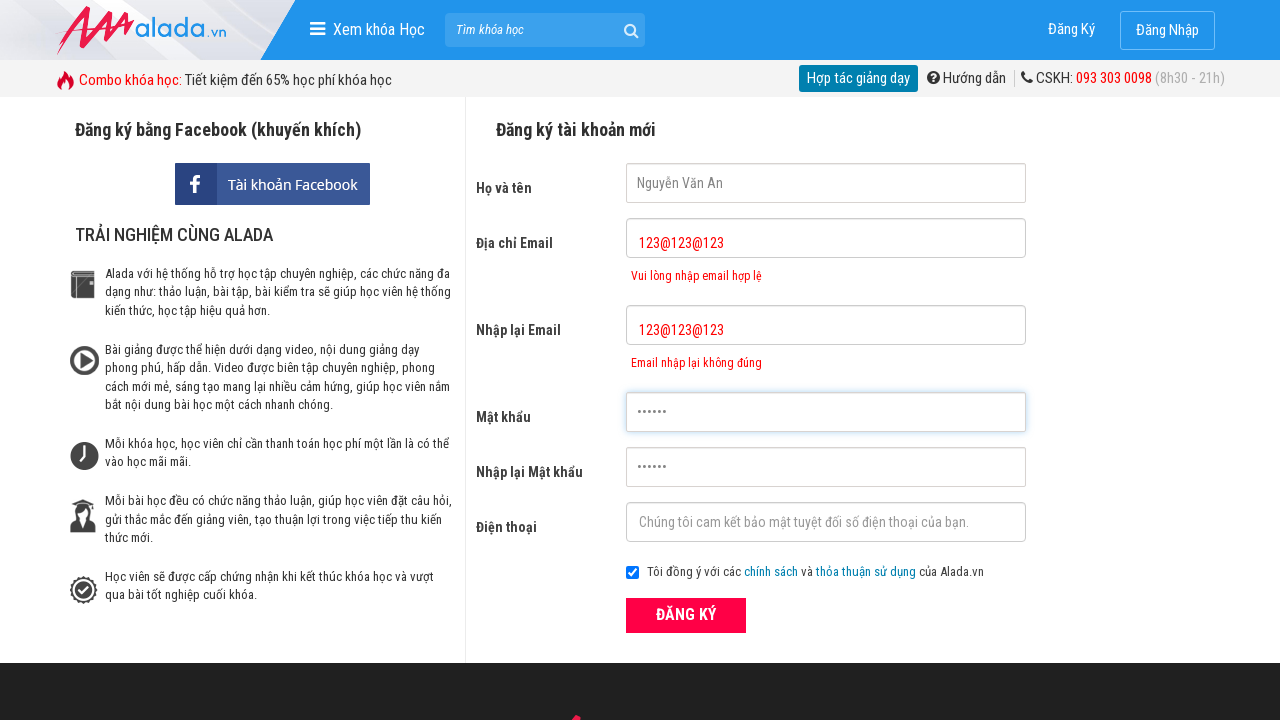

Filled phone field with '0987654321' on input#txtPhone
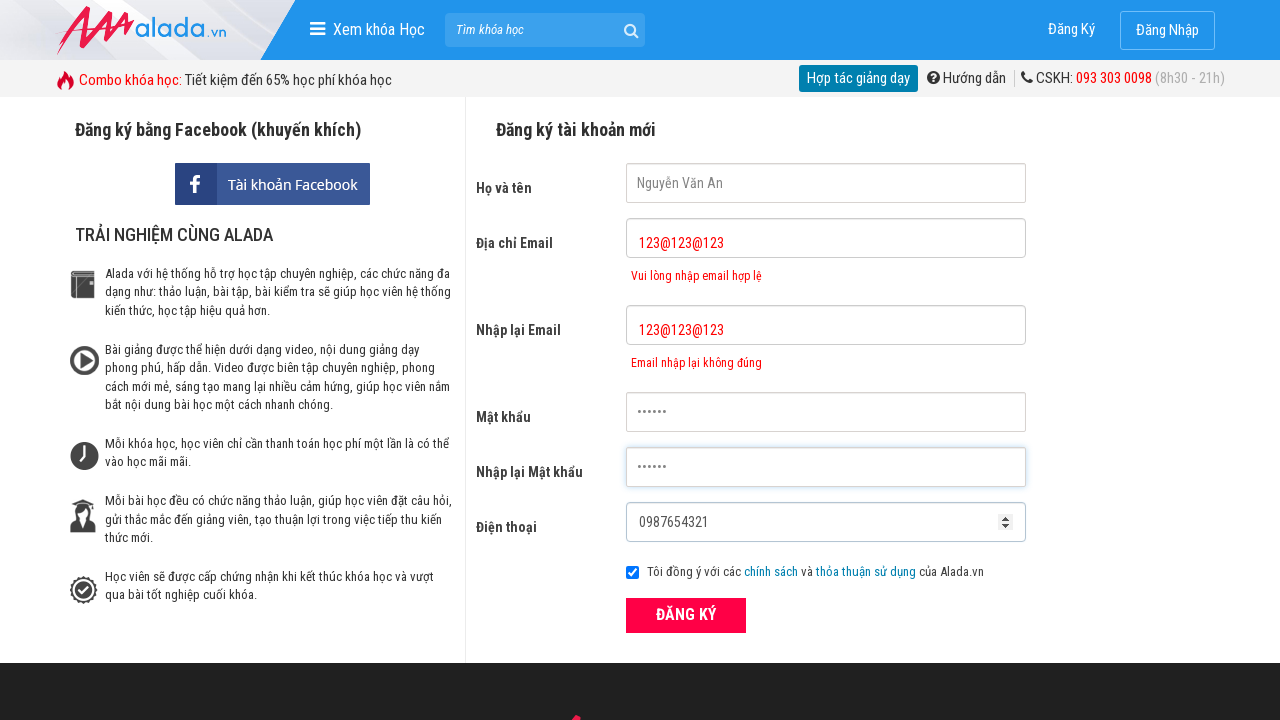

Clicked submit button to register at (686, 615) on button[type='submit']
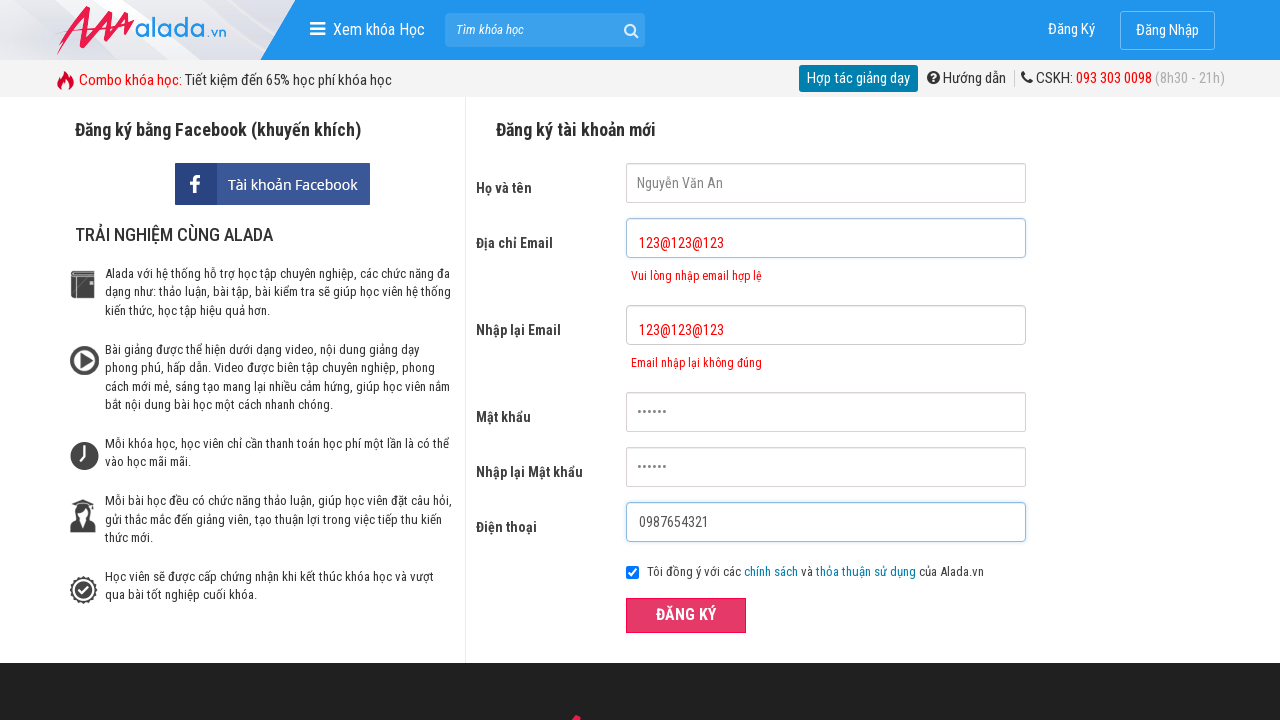

Email error message element loaded
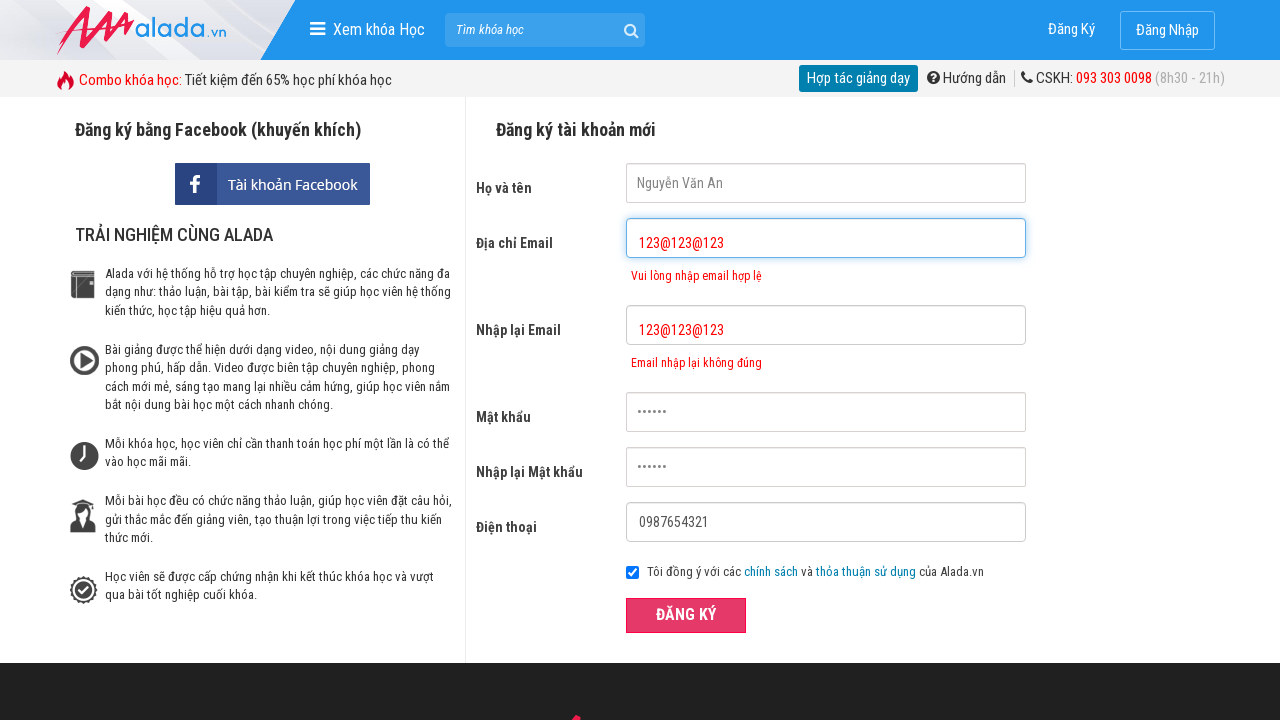

Verified email error message: 'Vui lòng nhập email hợp lệ'
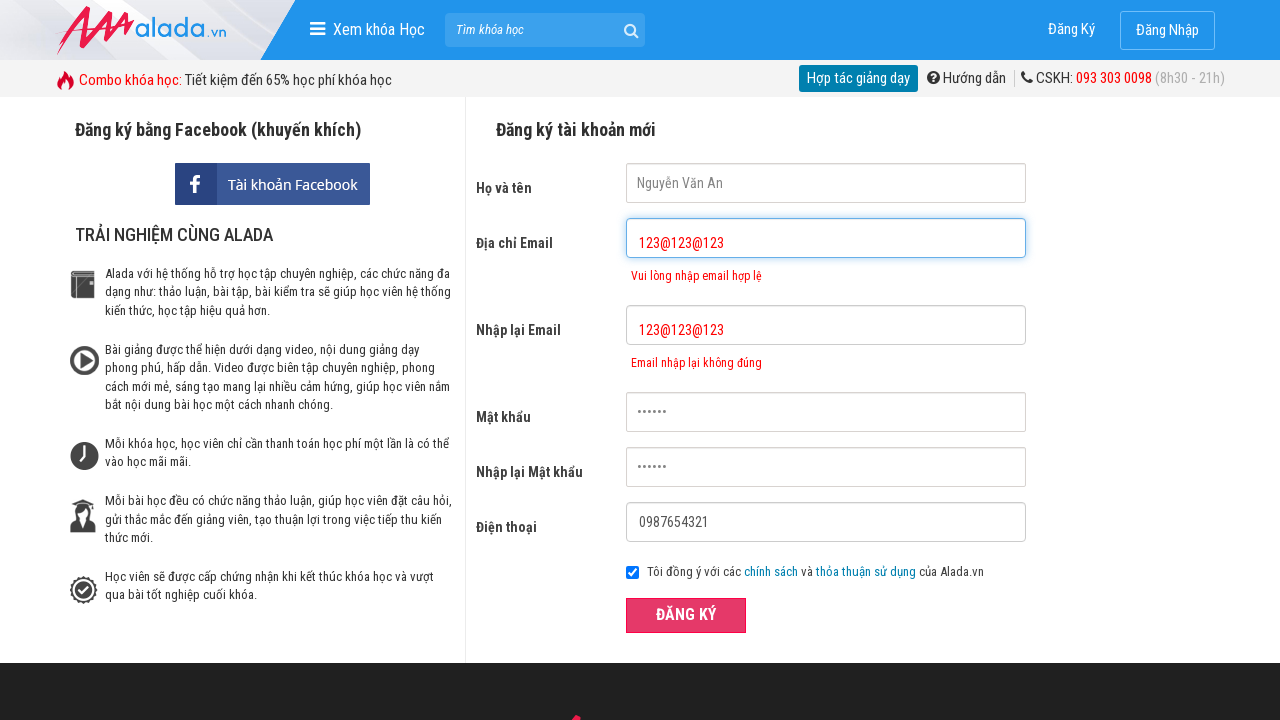

Verified confirm email error message: 'Email nhập lại không đúng'
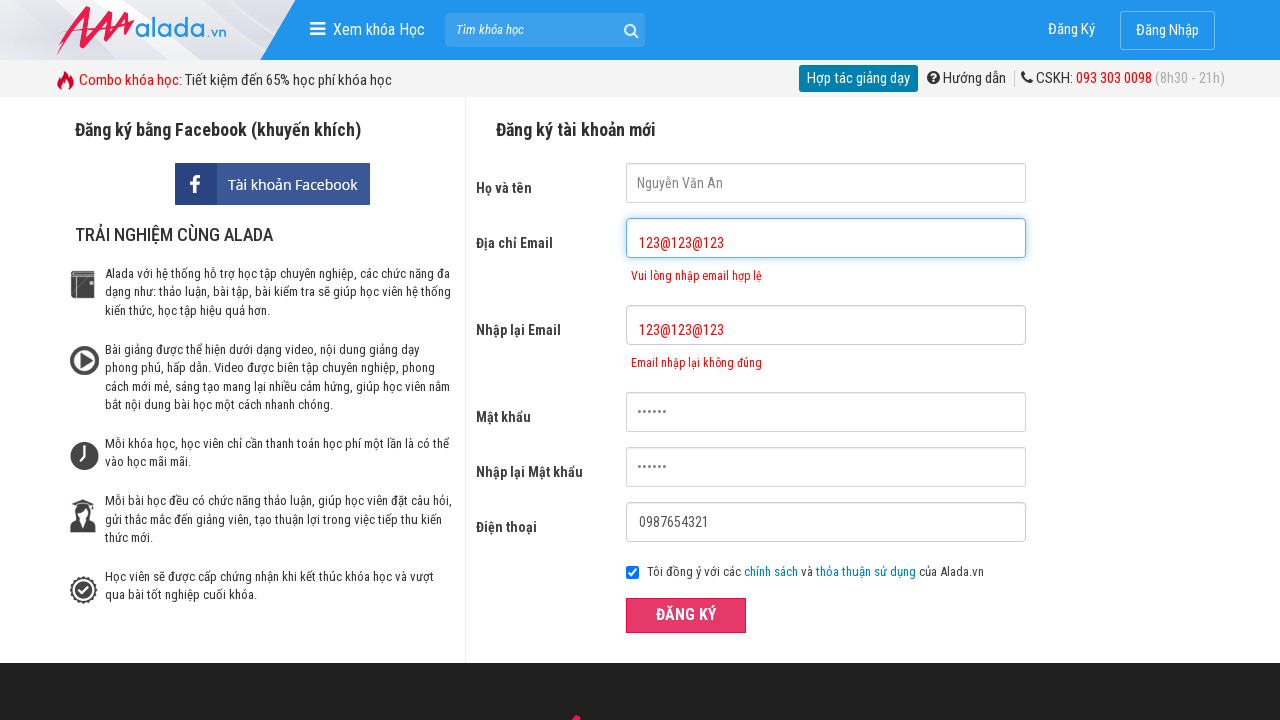

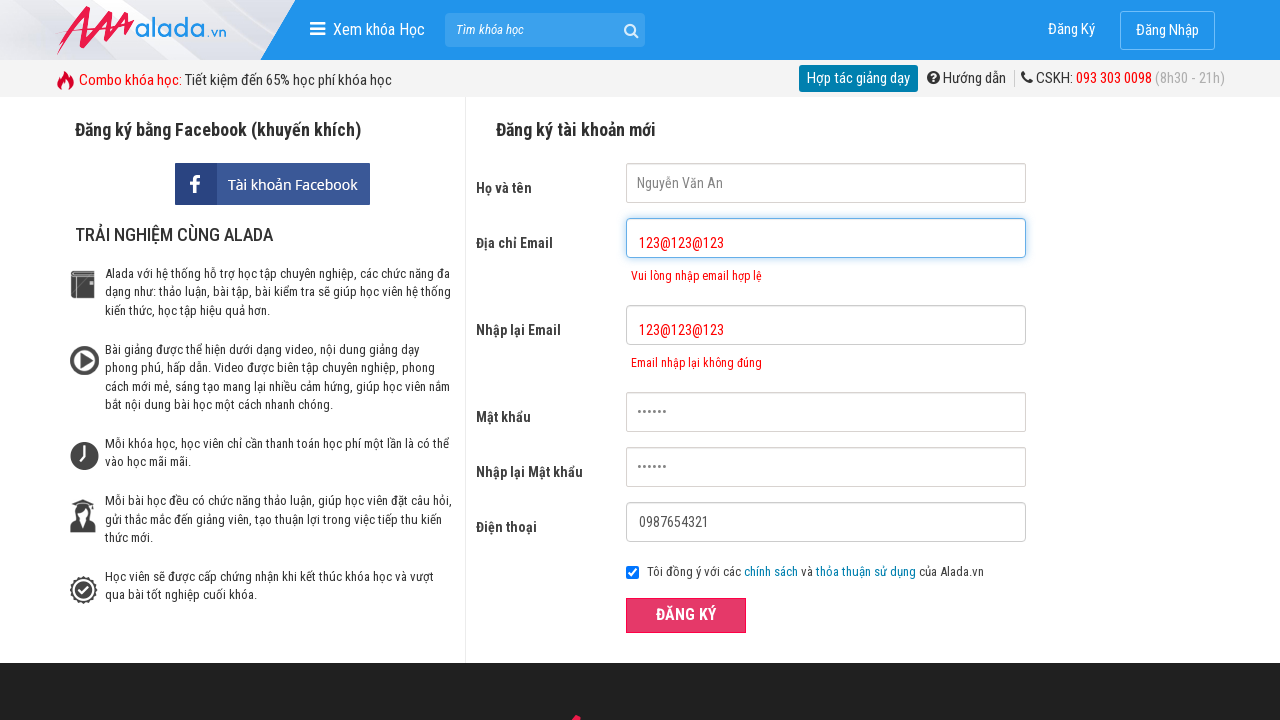